Tests hovering over the sports navigation link on the Teletica website

Starting URL: https://www.teletica.com/

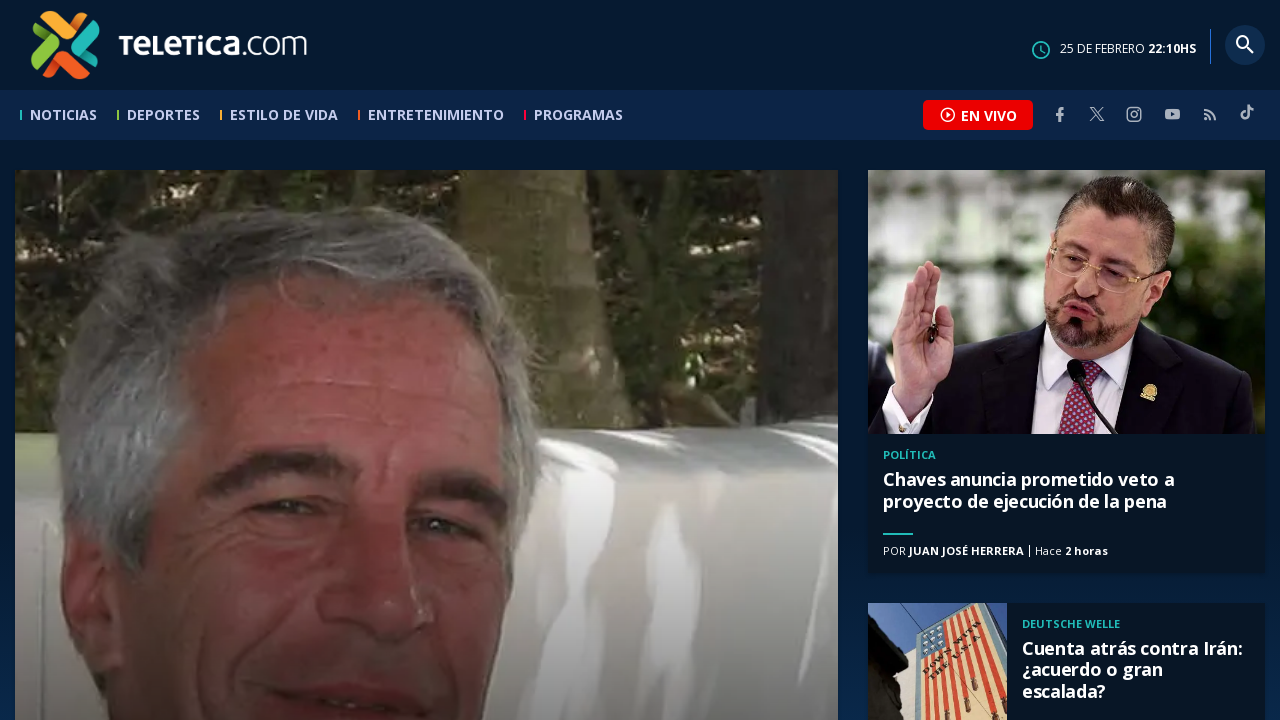

Hovered over the sports navigation link at (164, 115) on a[href='/deportes']
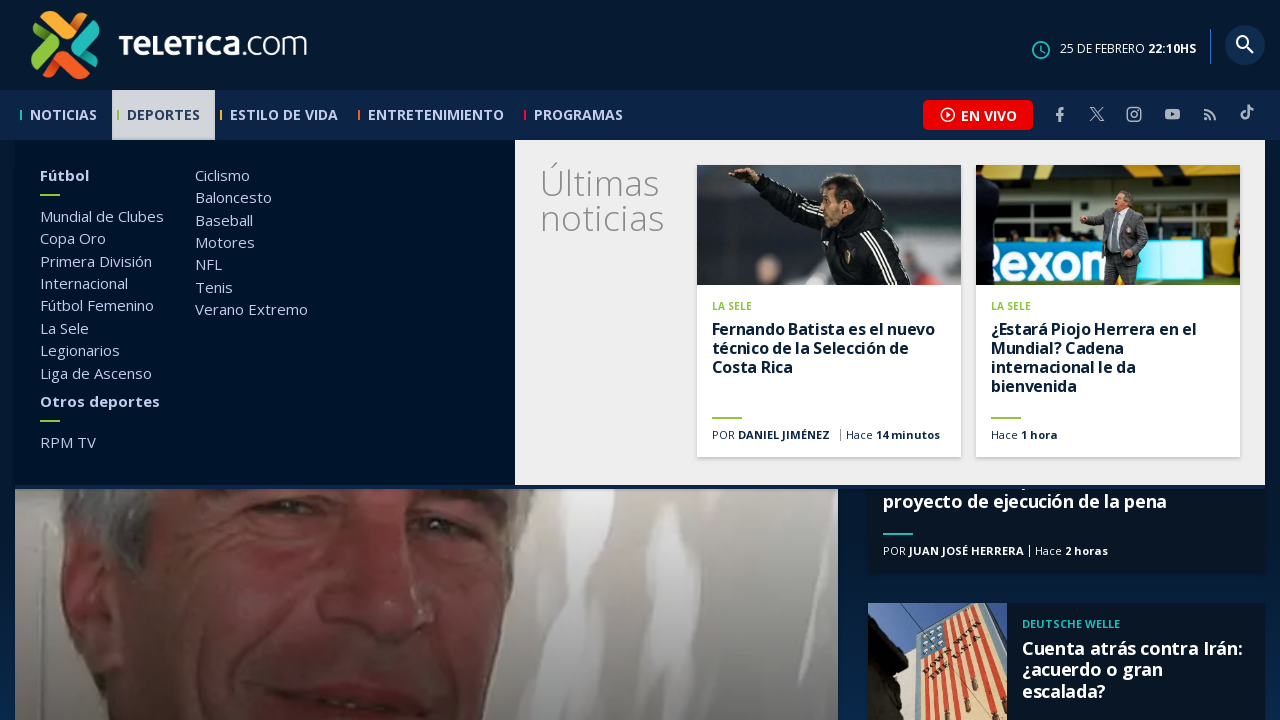

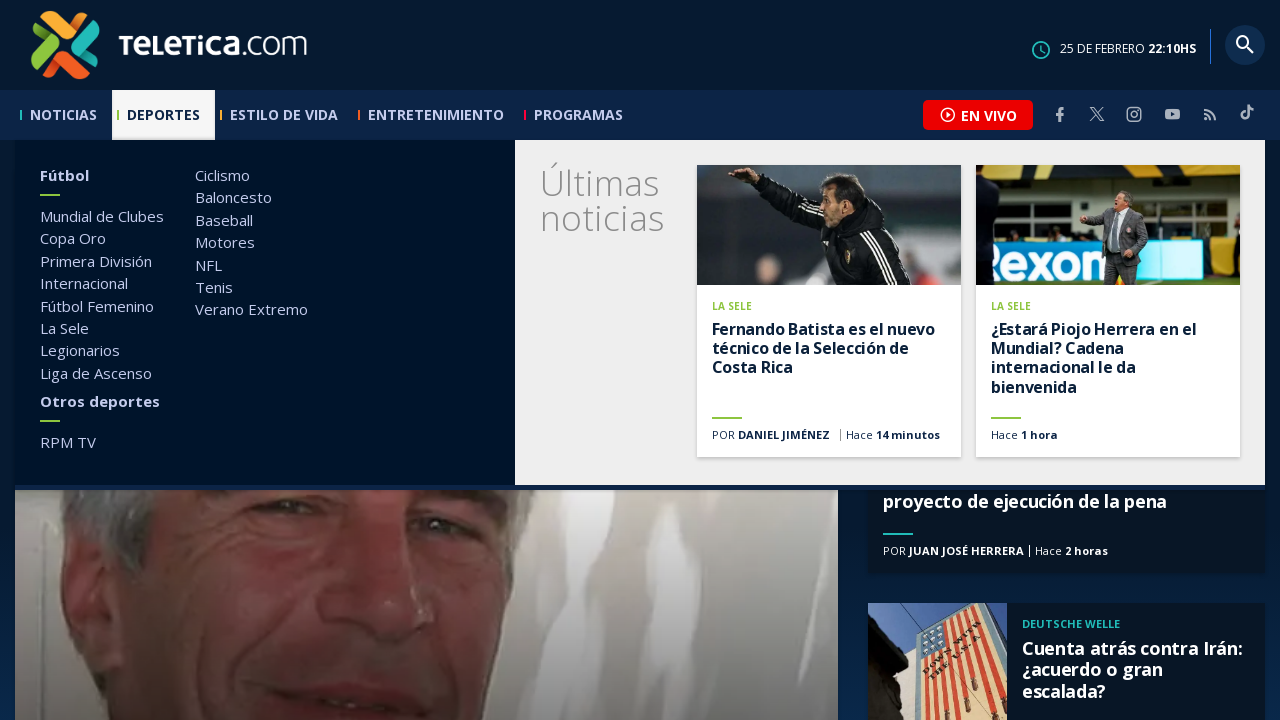